Tests a web form by filling a text field and submitting the form, then verifying the success message

Starting URL: https://www.selenium.dev/selenium/web/web-form.html

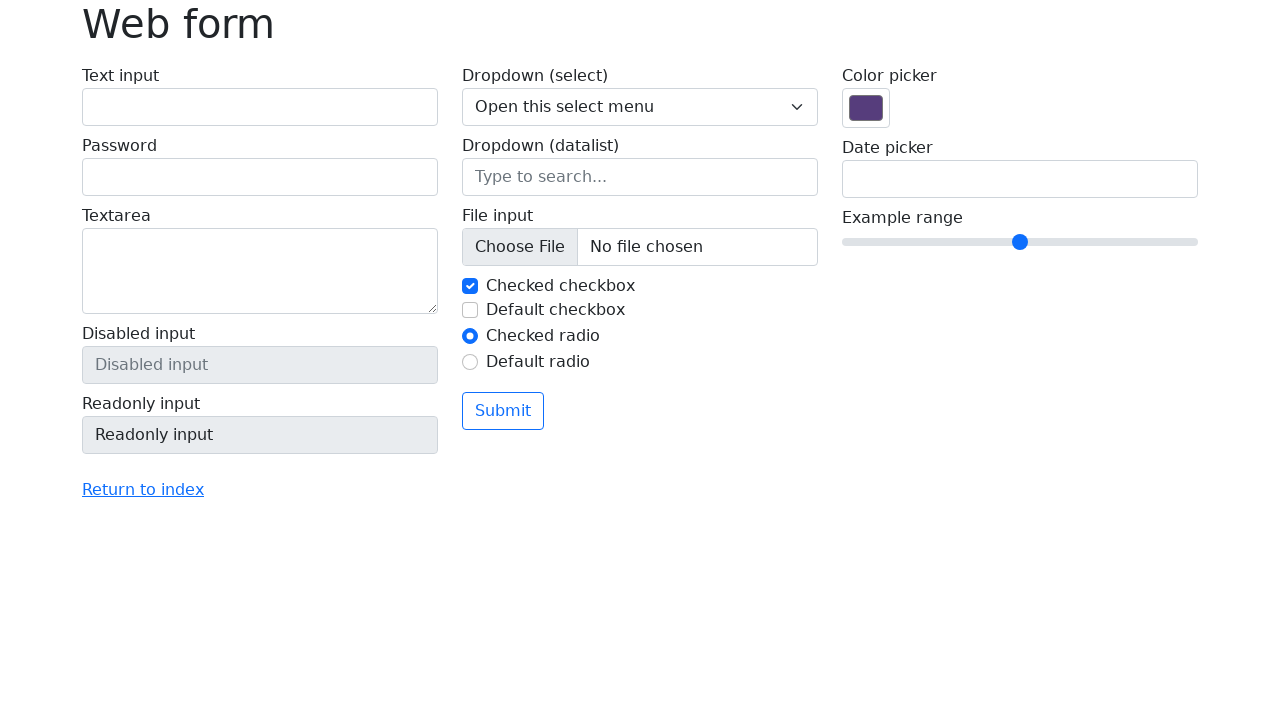

Filled text field with 'Selenium' on input[name='my-text']
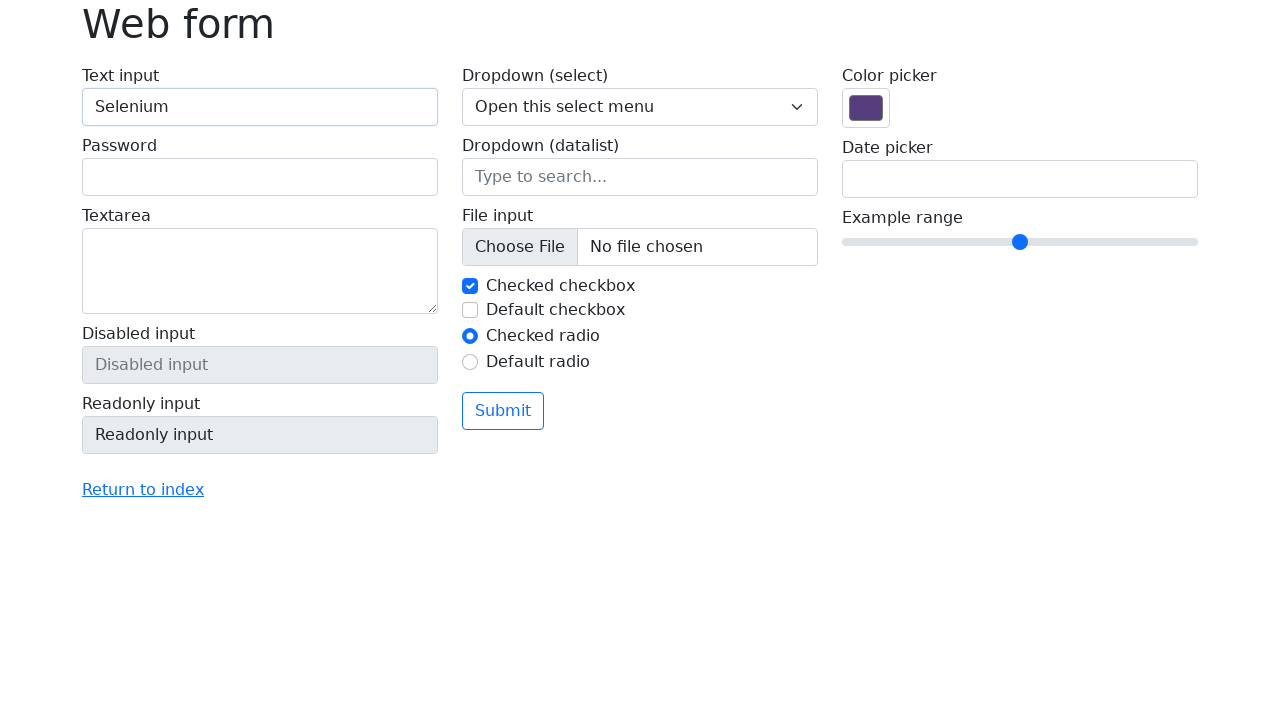

Clicked submit button at (503, 411) on button
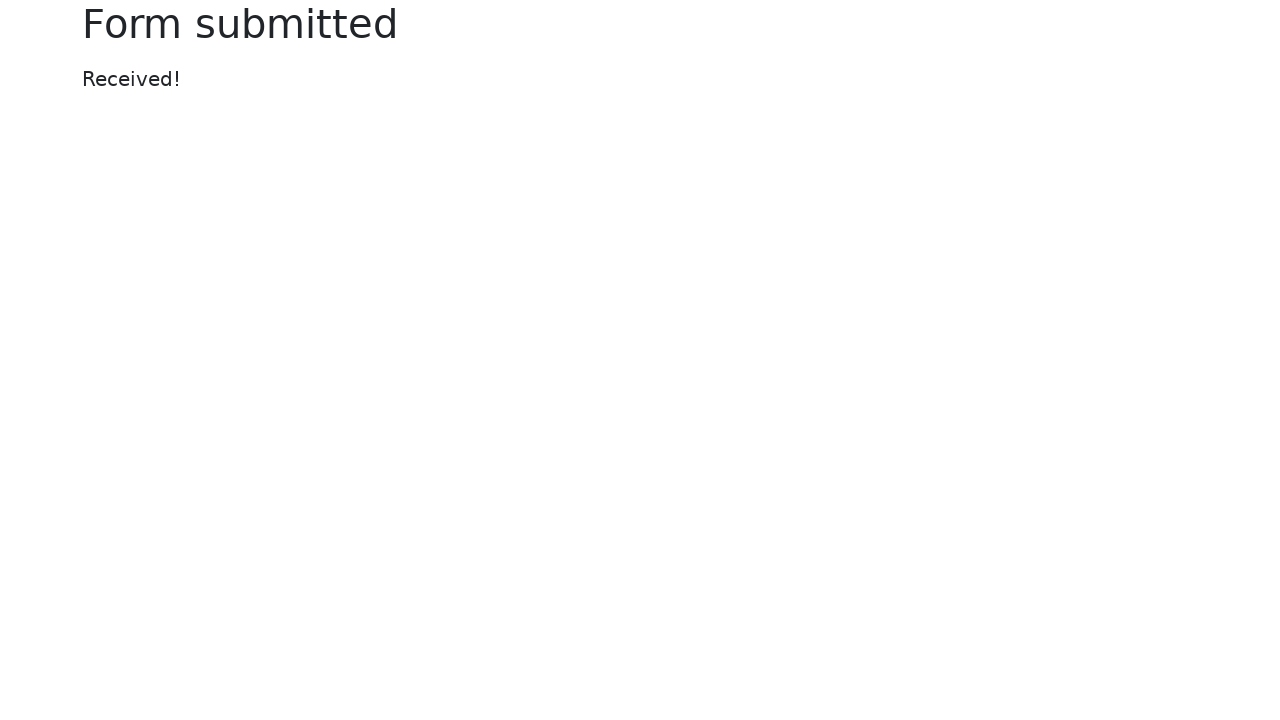

Success message appeared
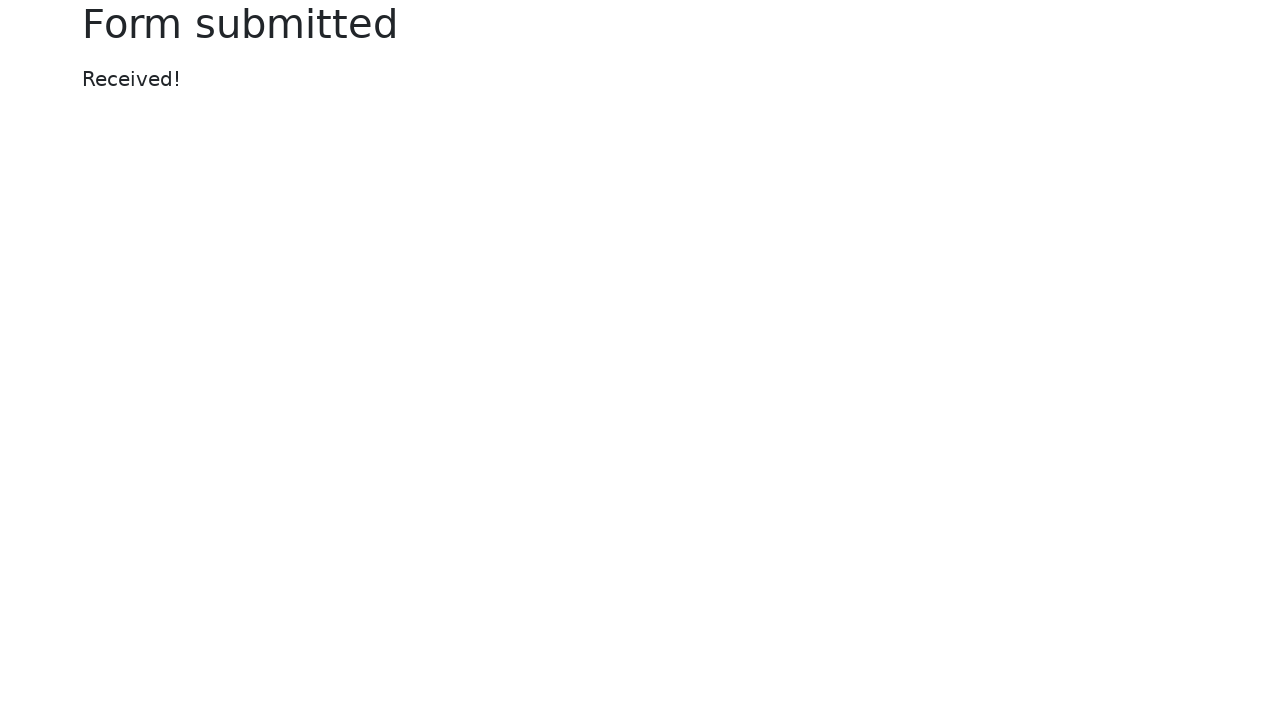

Verified success message contains 'Received!'
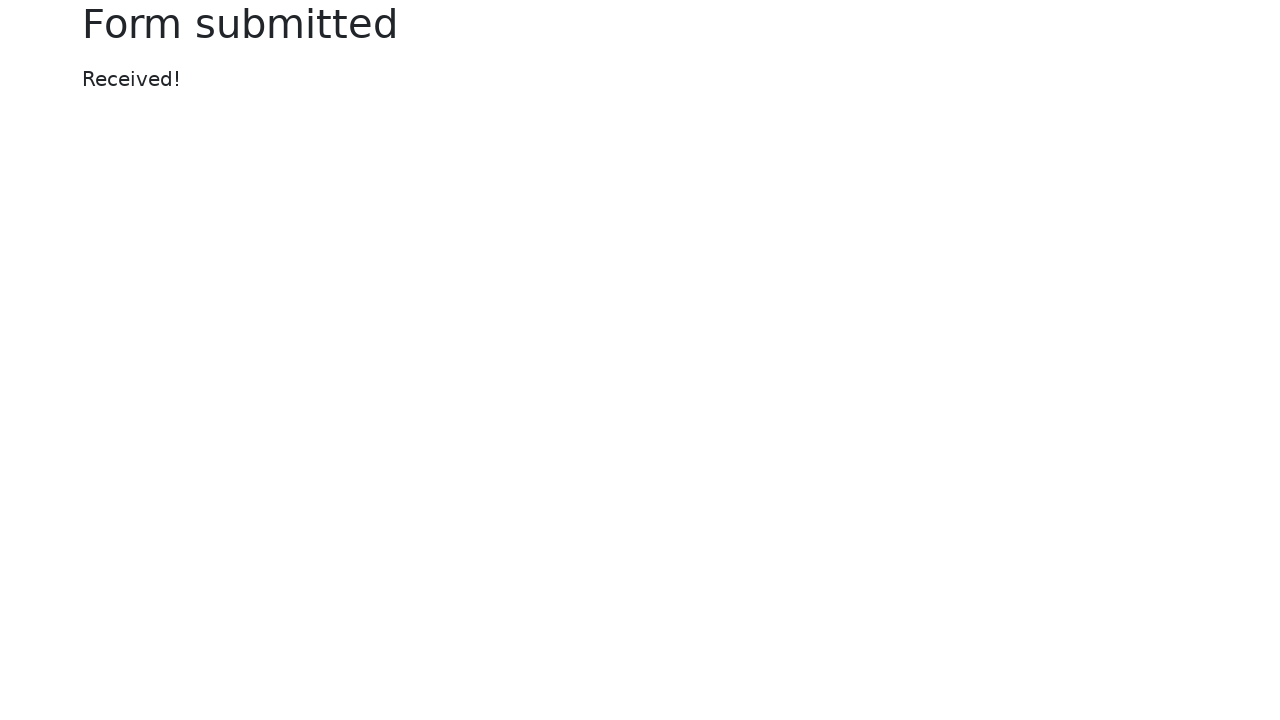

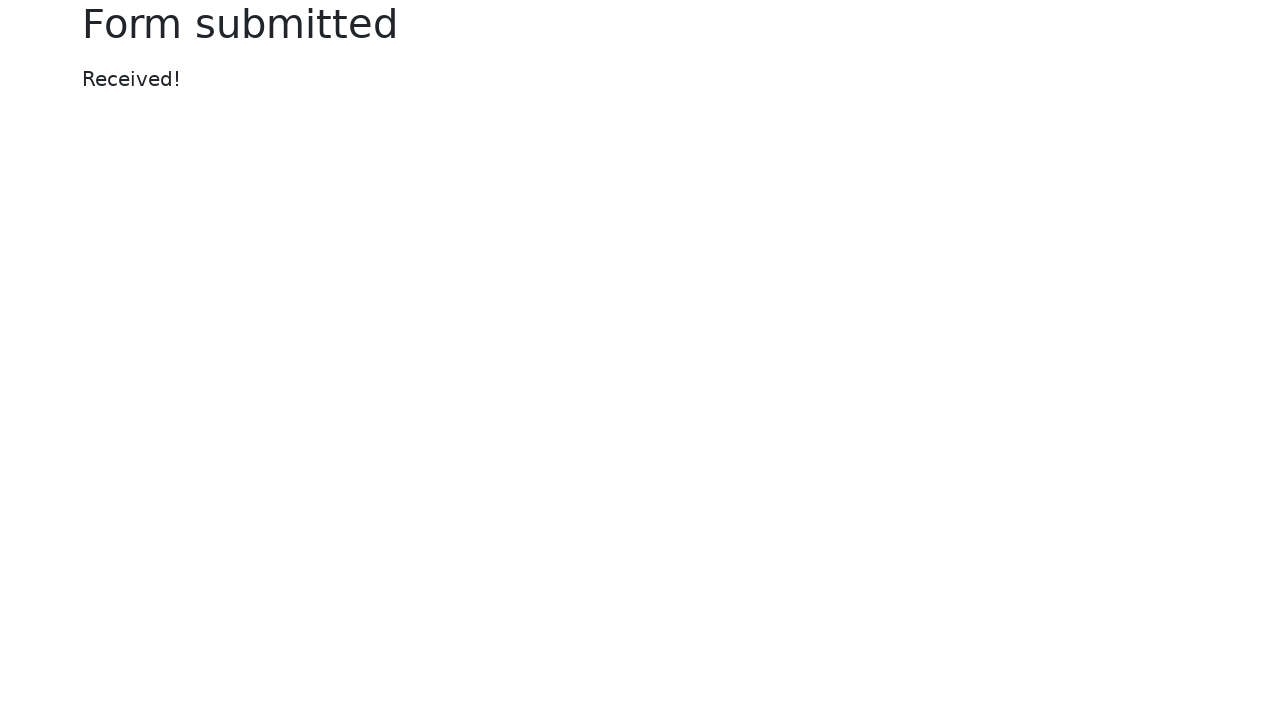